Tests JavaScript prompt alert functionality by clicking a button to trigger a prompt, entering text into the alert input field, and accepting the alert

Starting URL: https://the-internet.herokuapp.com/javascript_alerts

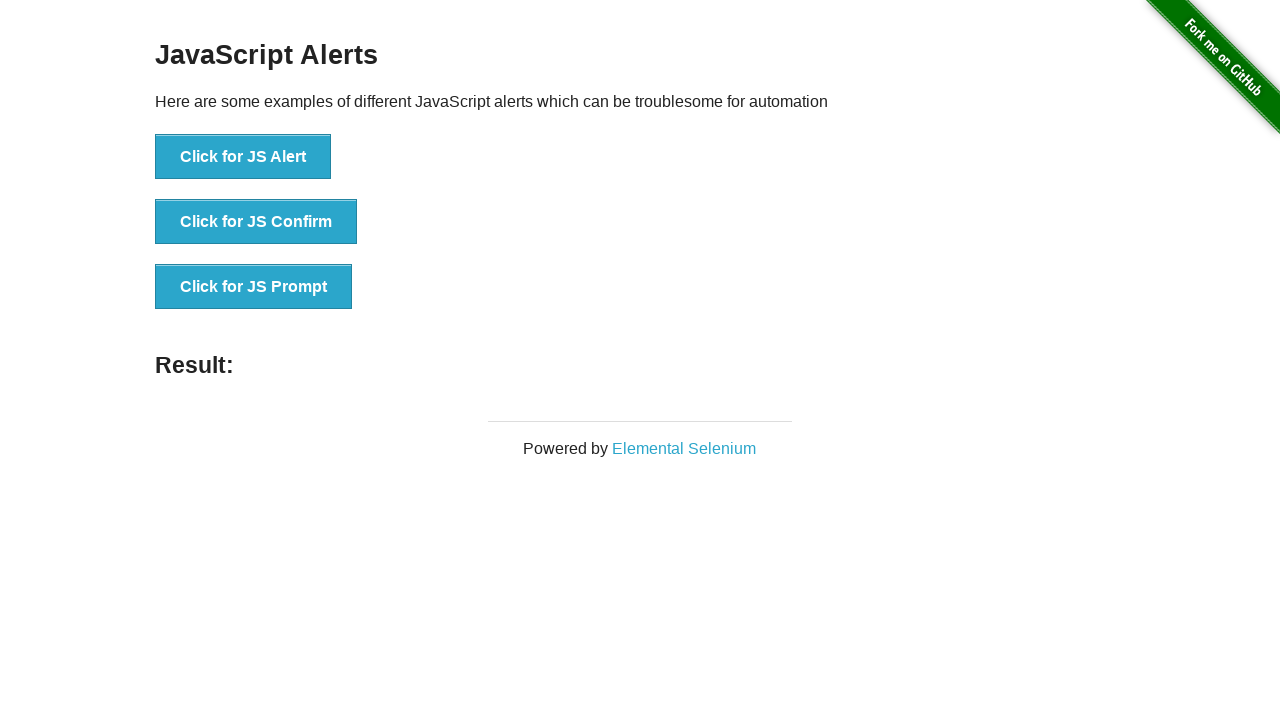

Clicked 'Click for JS Prompt' button to trigger JavaScript prompt alert at (254, 287) on xpath=//button[normalize-space()='Click for JS Prompt']
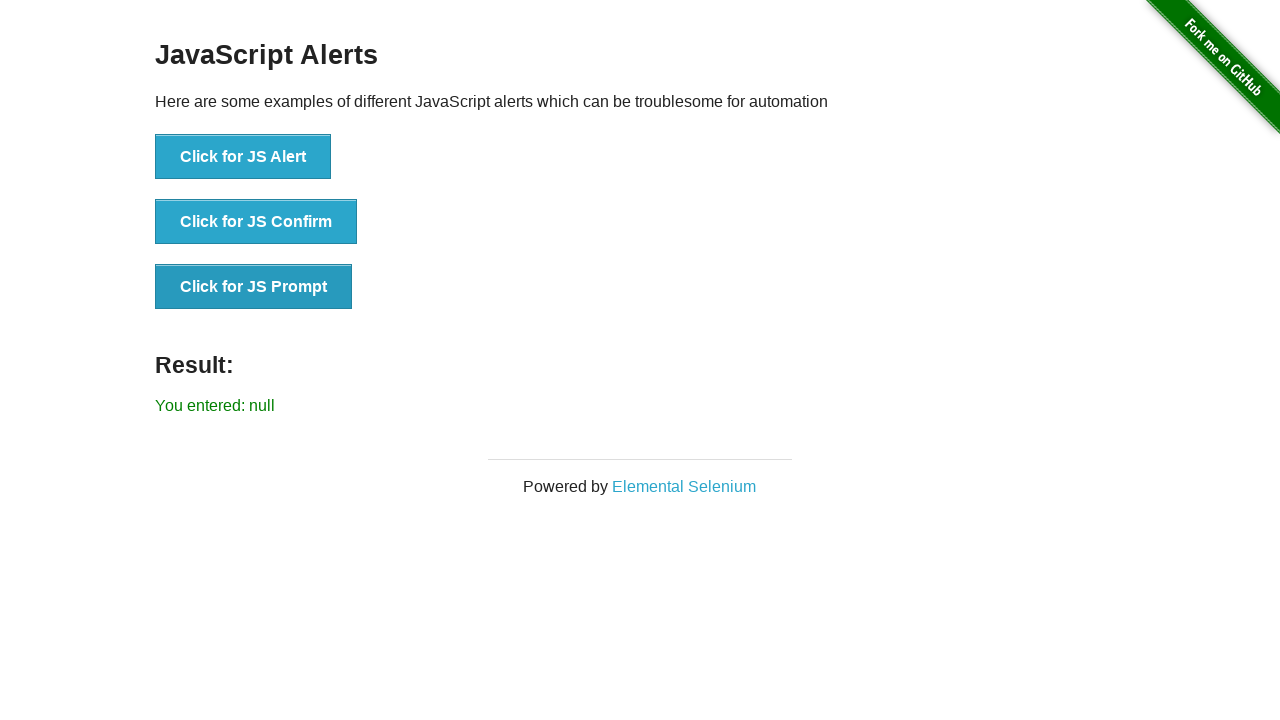

Set up dialog handler to accept prompt with text 'I am using alert automation'
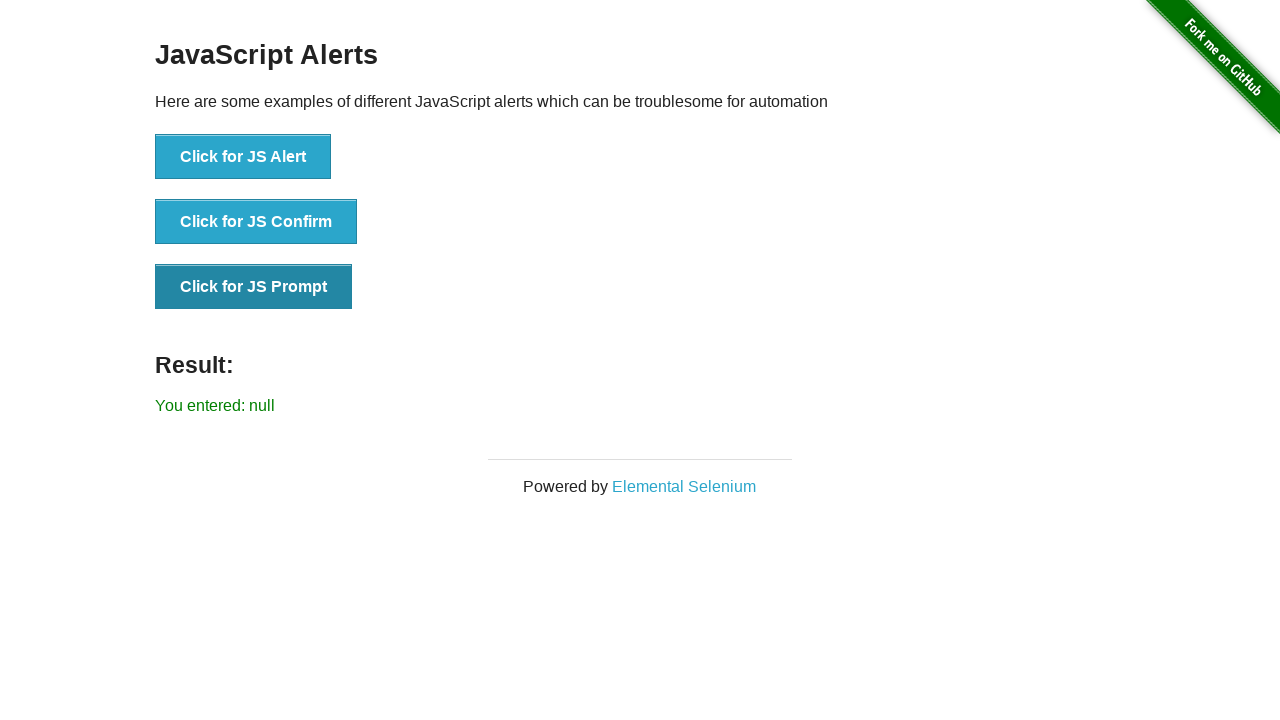

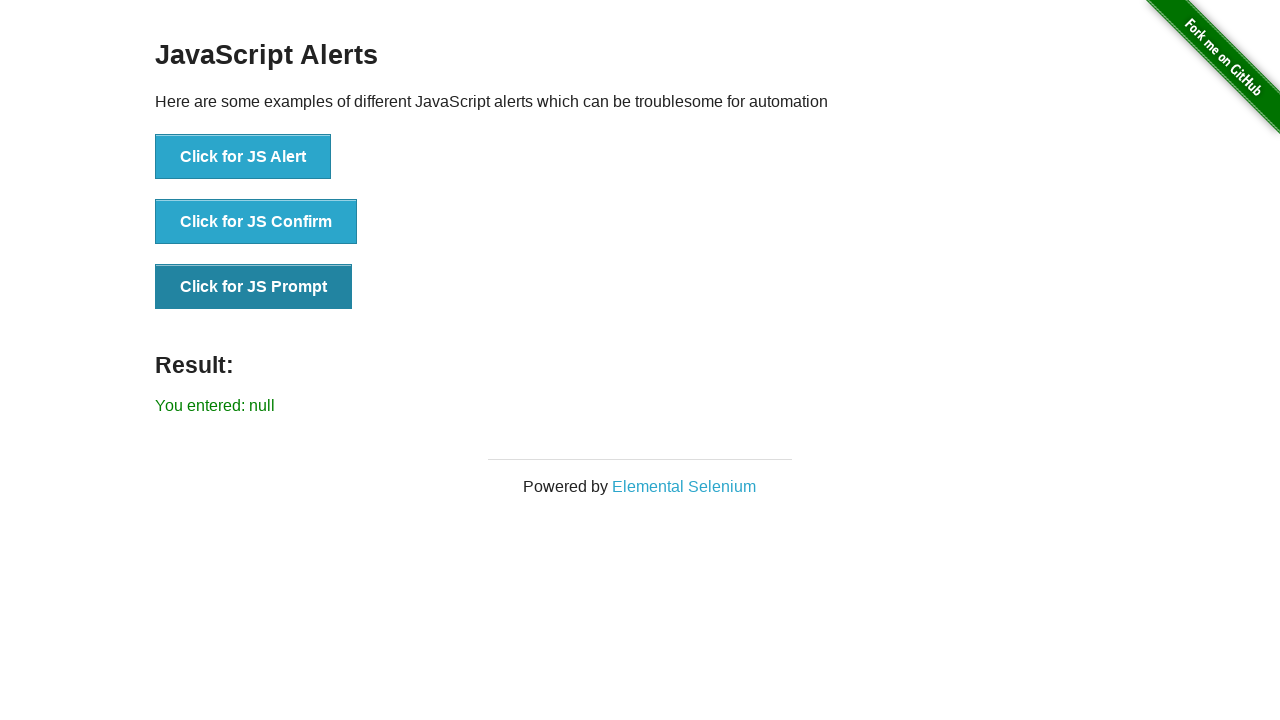